Navigates to the main page and clicks the login link, then verifies the URL is correct for the login page

Starting URL: https://the-internet.herokuapp.com/

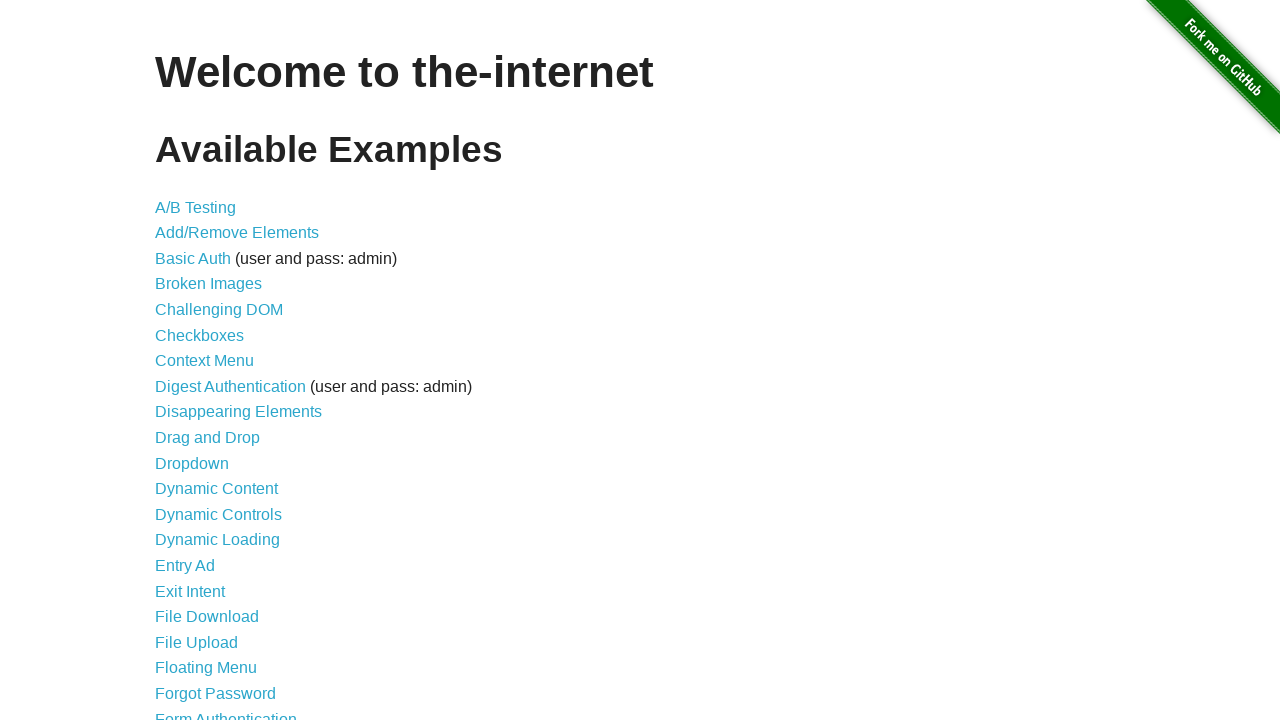

Clicked login link at (226, 712) on a[href='/login']
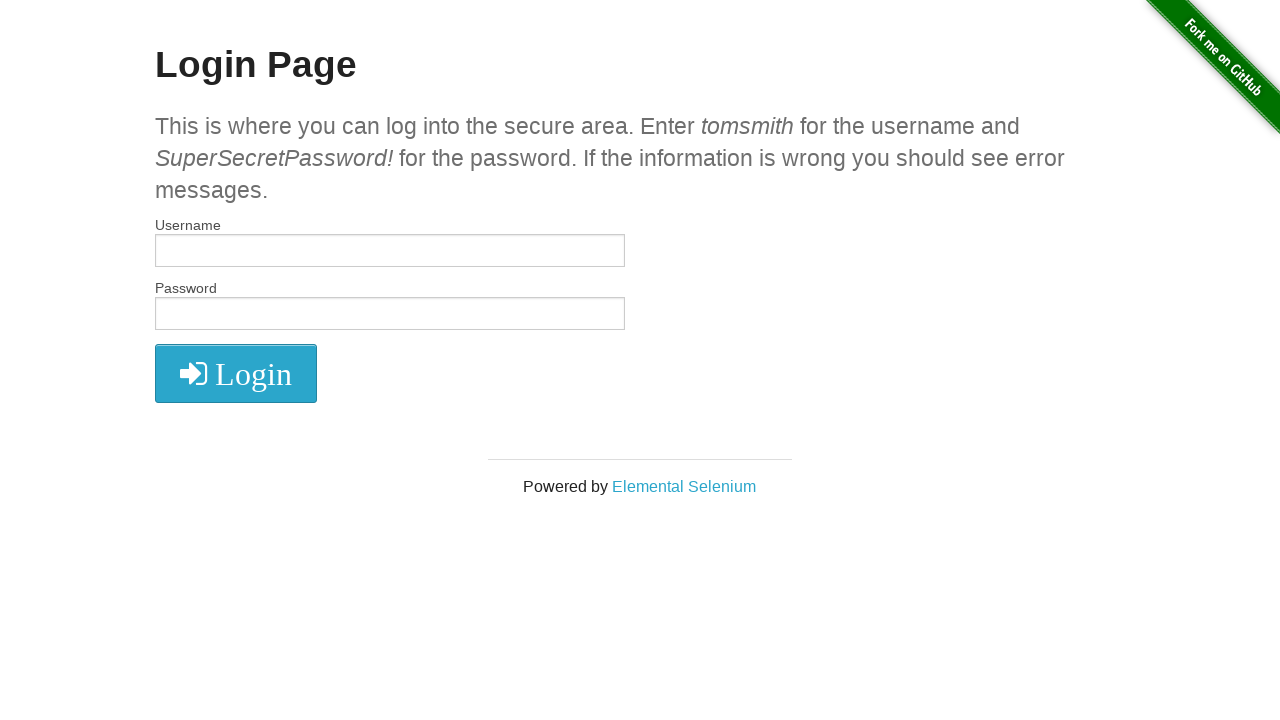

Verified URL is correct for login page
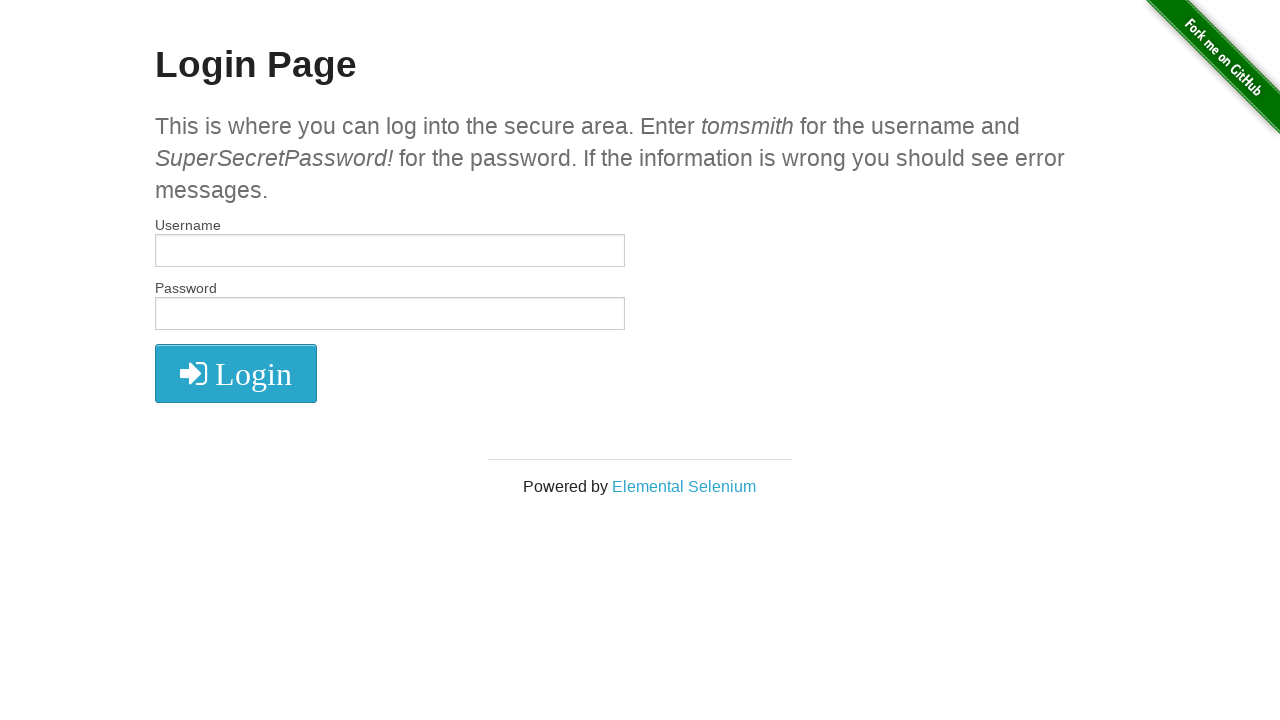

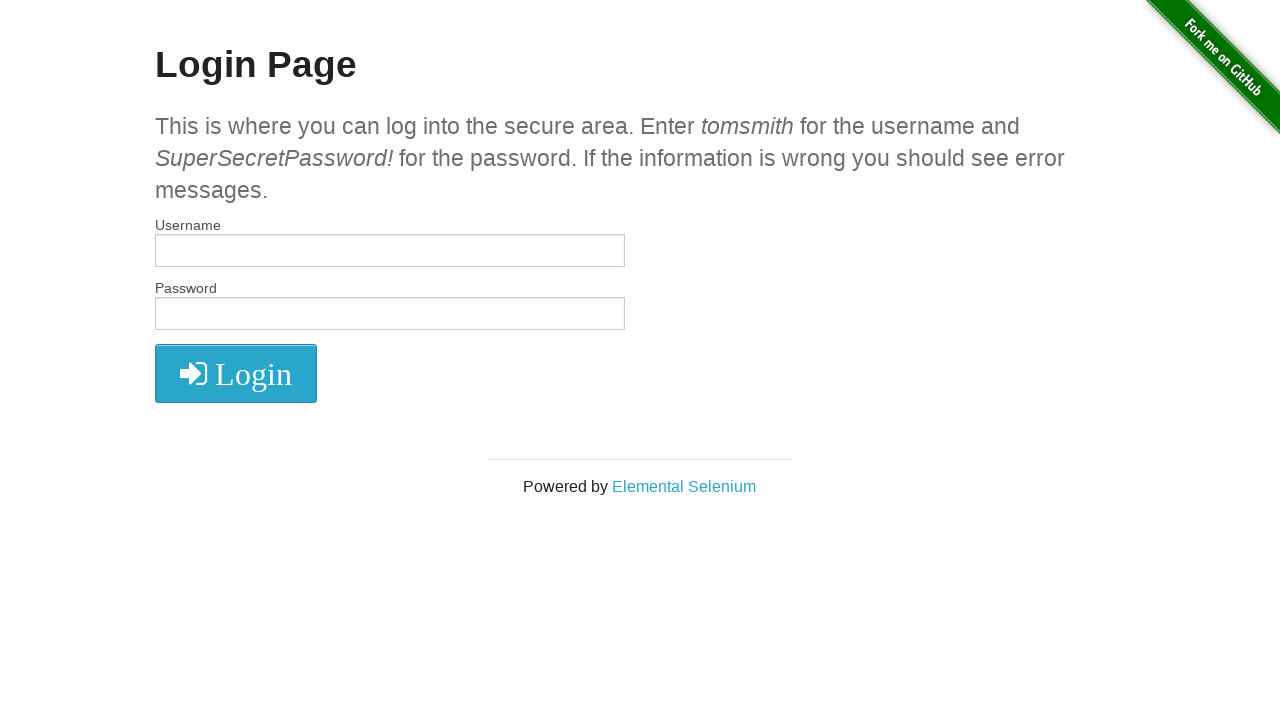